Navigates to Husqvarna motorcycles website and verifies the logo element is displayed

Starting URL: https://www.husqvarna-motorcycles.com/en-in.html

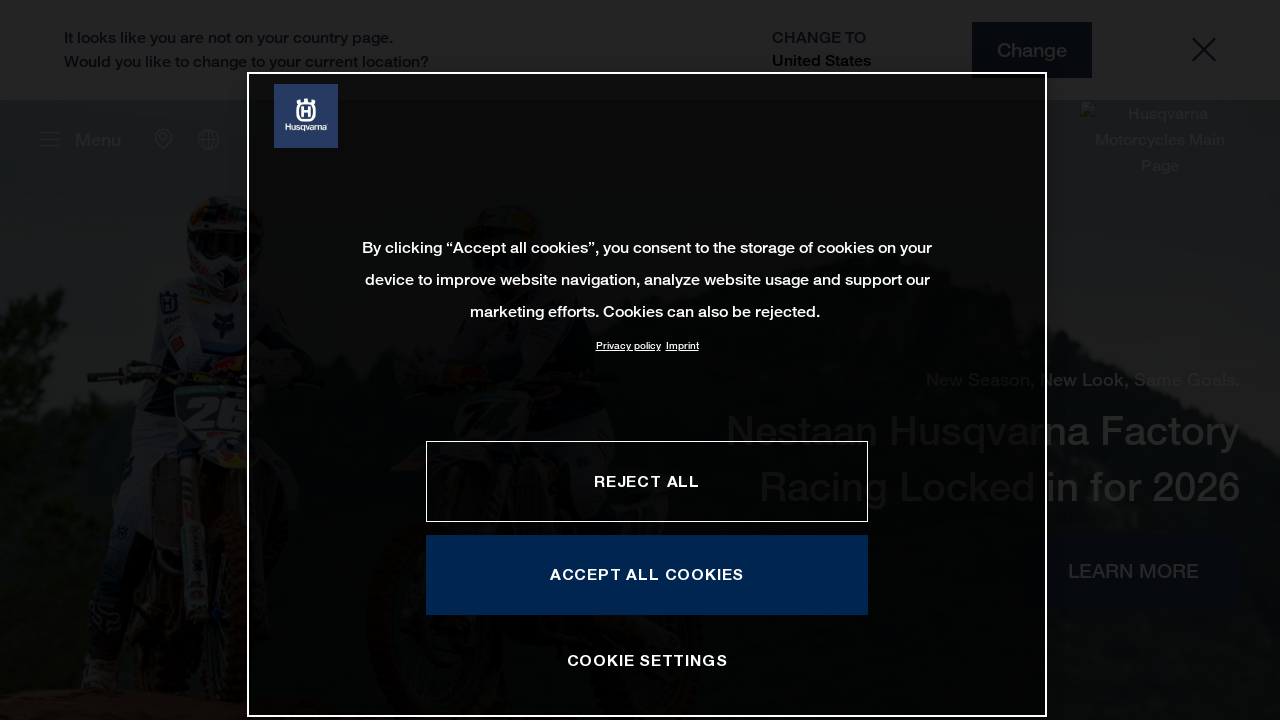

Navigated to Husqvarna motorcycles website
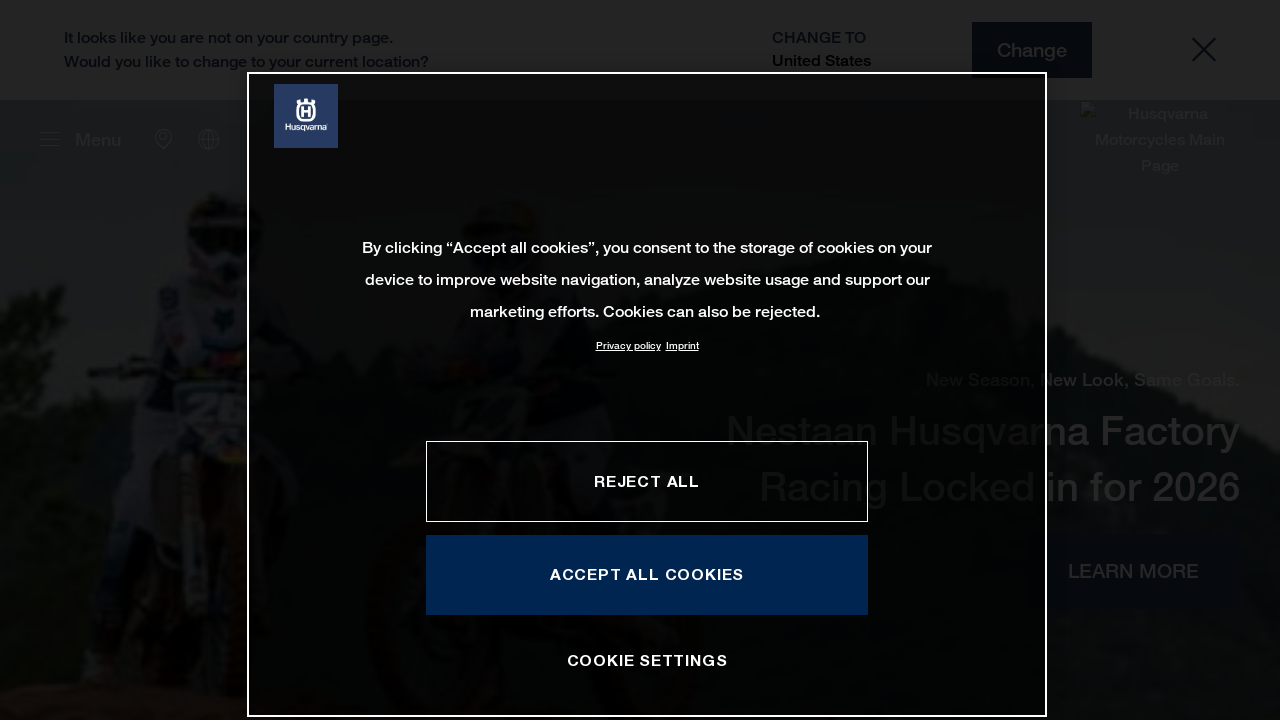

Located logo element
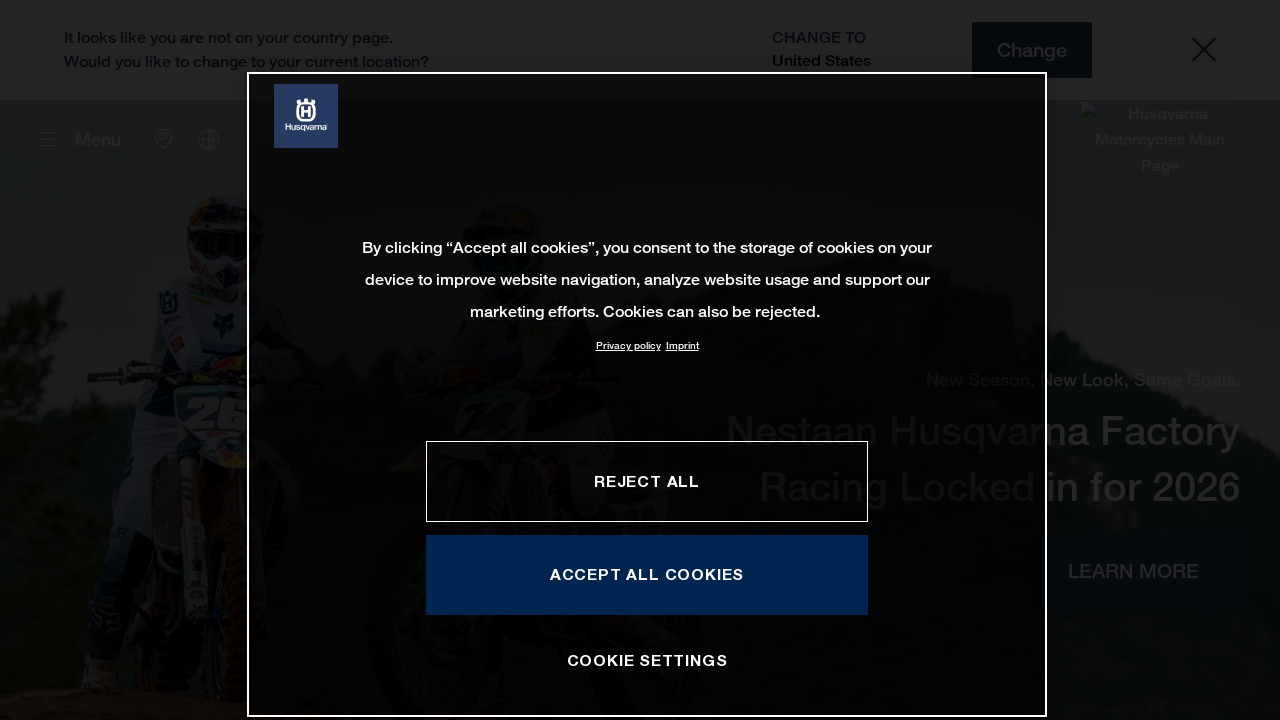

Logo element is displayed - confirmed on Husqvarna webpage
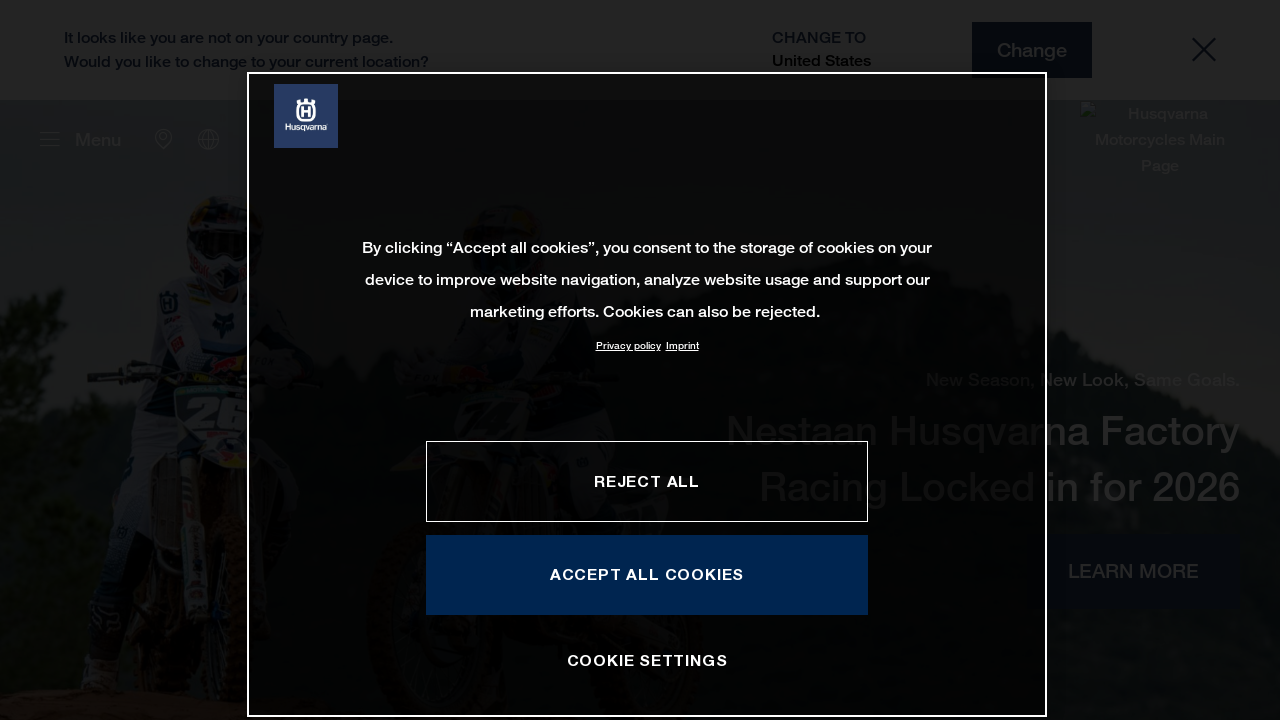

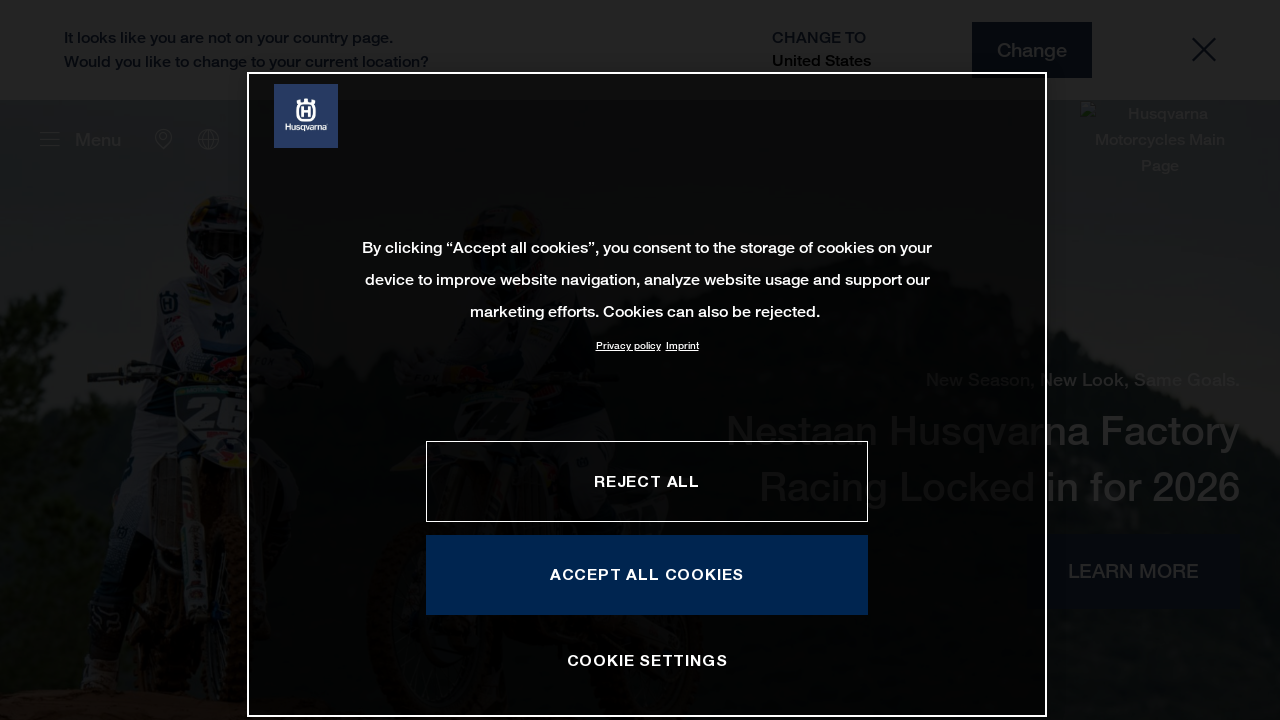